Navigates to text-compare.com website. The original script loaded a Chrome extension, but the core automation is simply visiting this text comparison tool website.

Starting URL: https://text-compare.com/

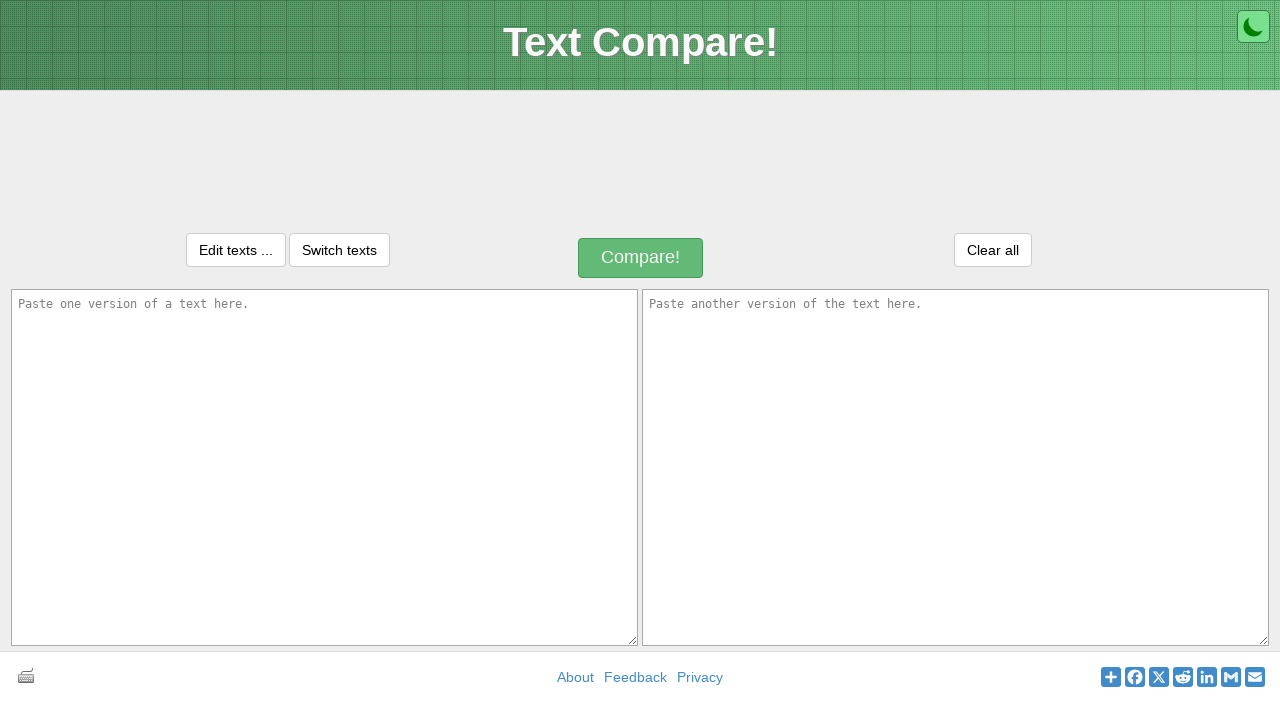

Waited for page to reach domcontentloaded state at https://text-compare.com/
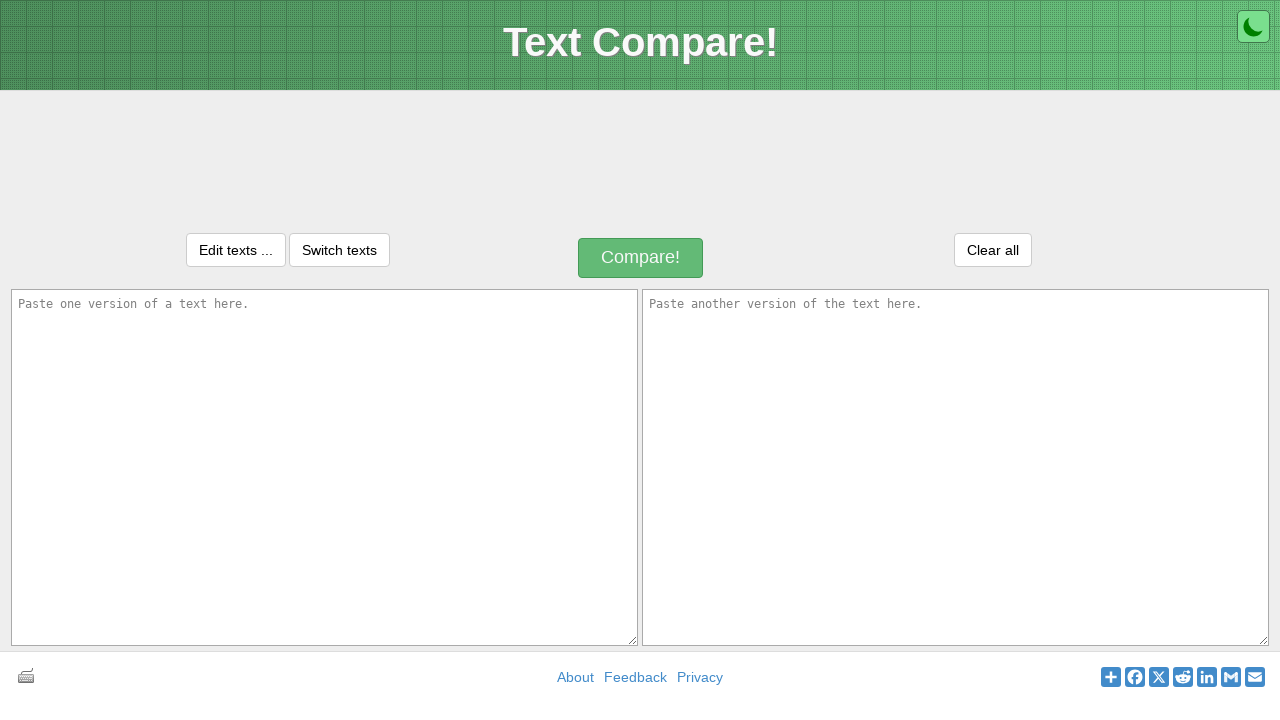

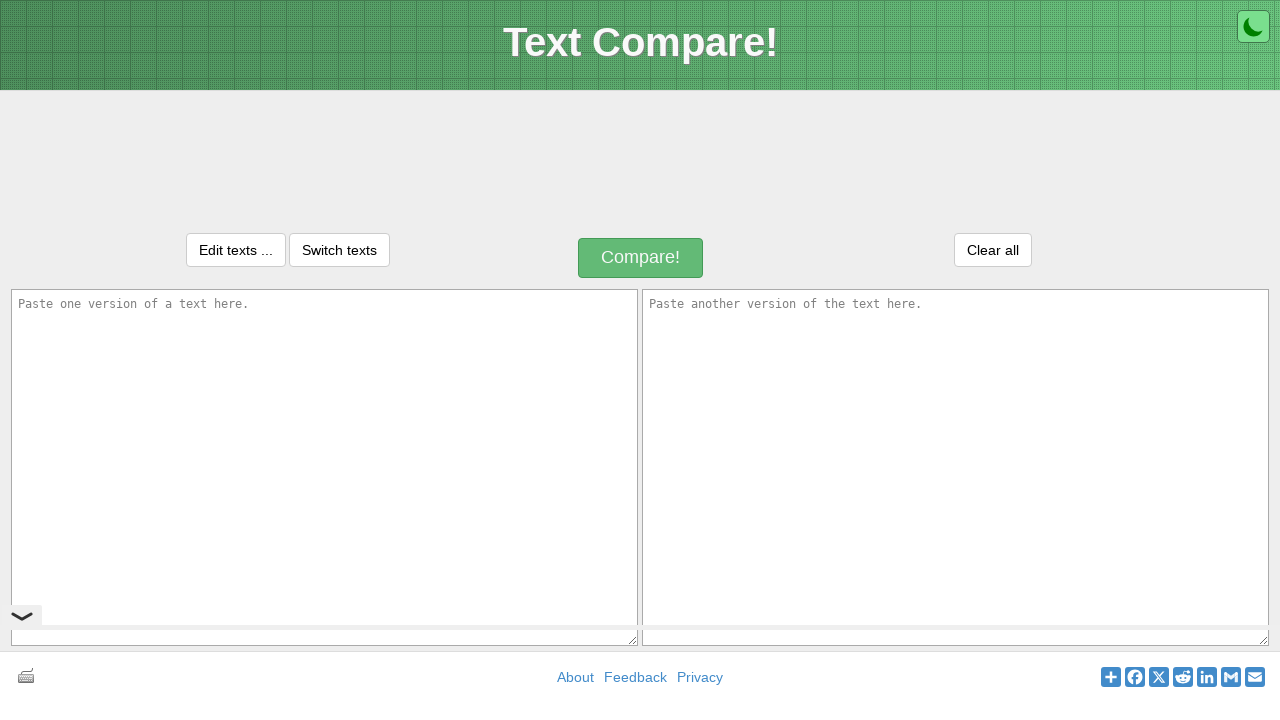